Tests a web form by filling a text input field with text and clicking the submit button, then verifies the success message is displayed

Starting URL: https://www.selenium.dev/selenium/web/web-form.html

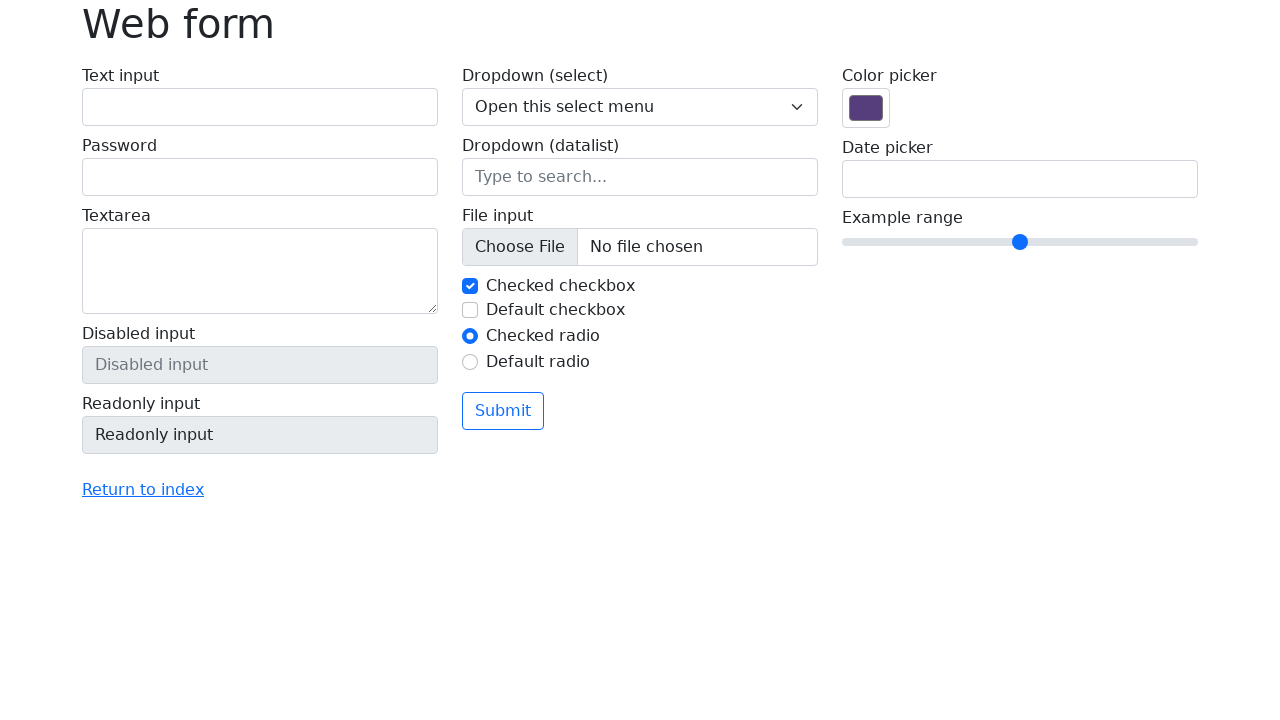

Verified page title is 'Web form'
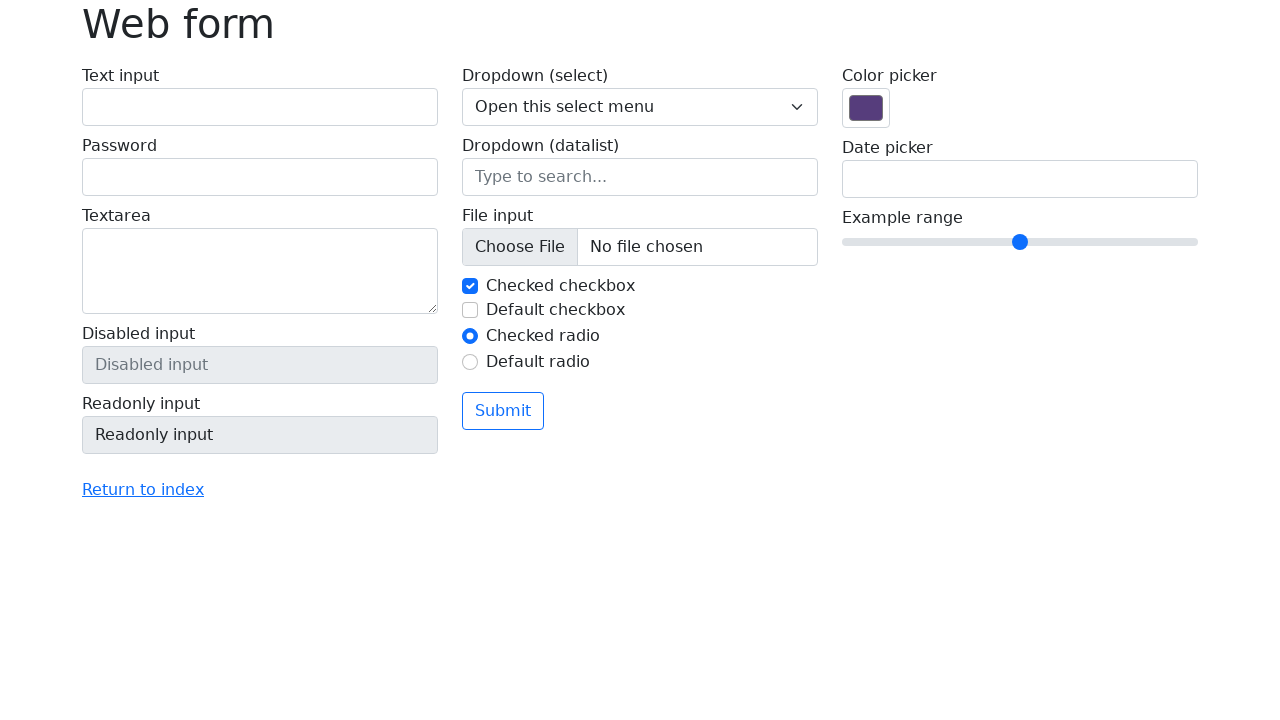

Filled text input field with 'Selenium' on input[name='my-text']
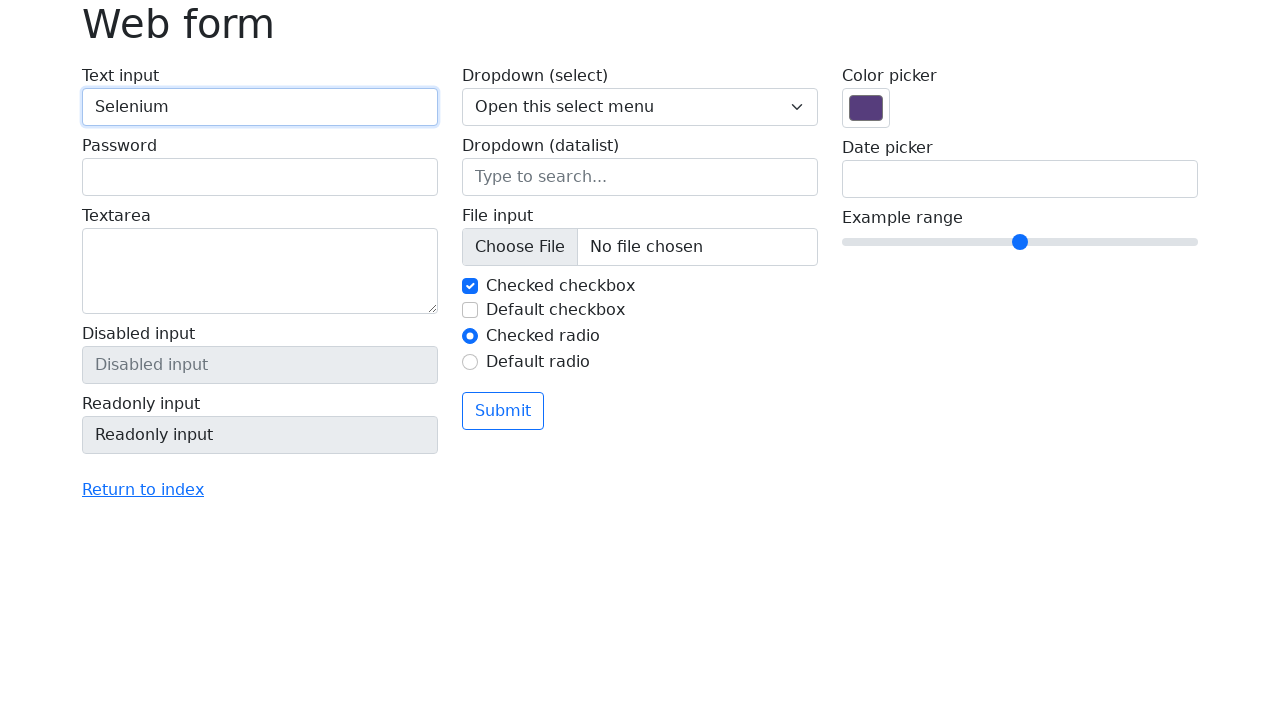

Clicked submit button at (503, 411) on button
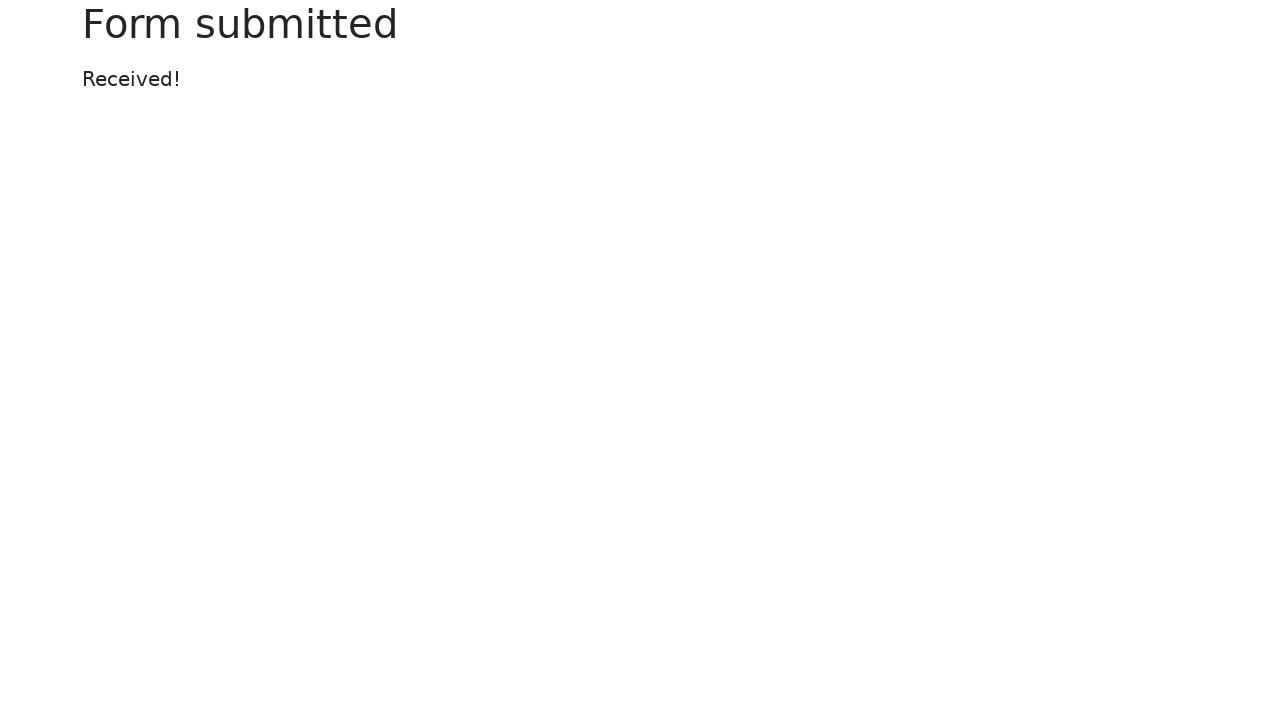

Success message element appeared
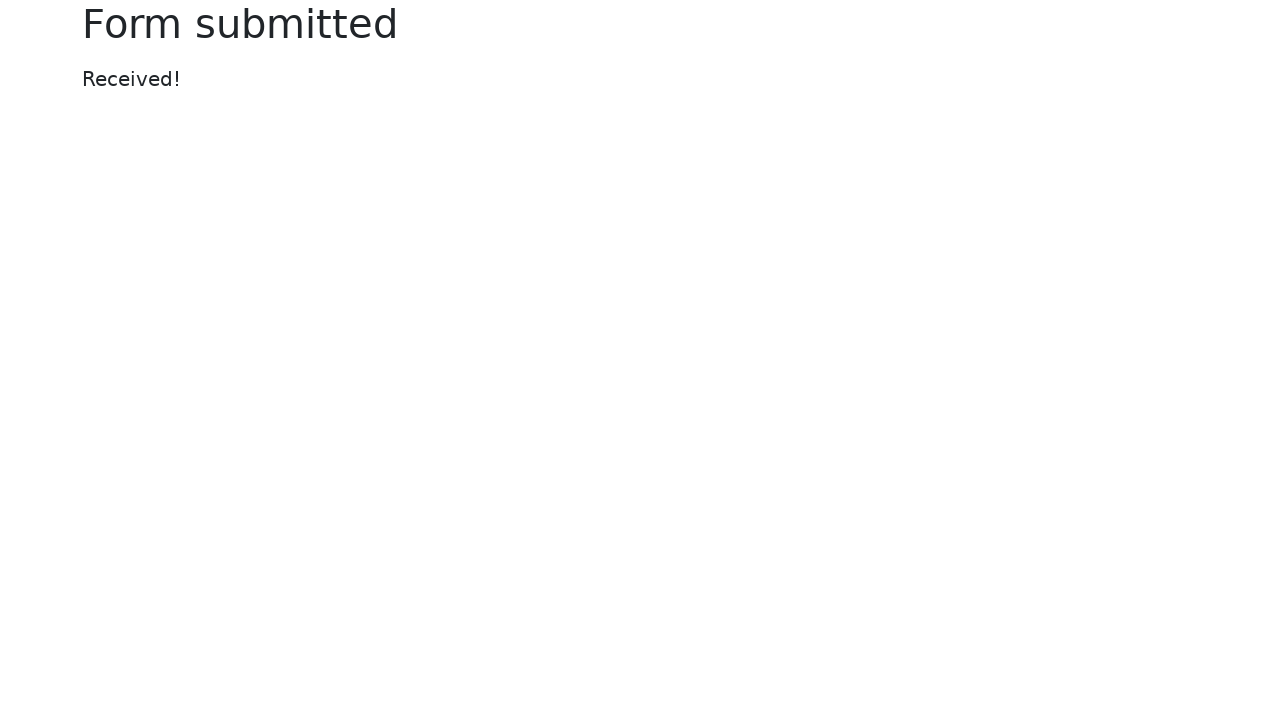

Verified success message displays 'Received!'
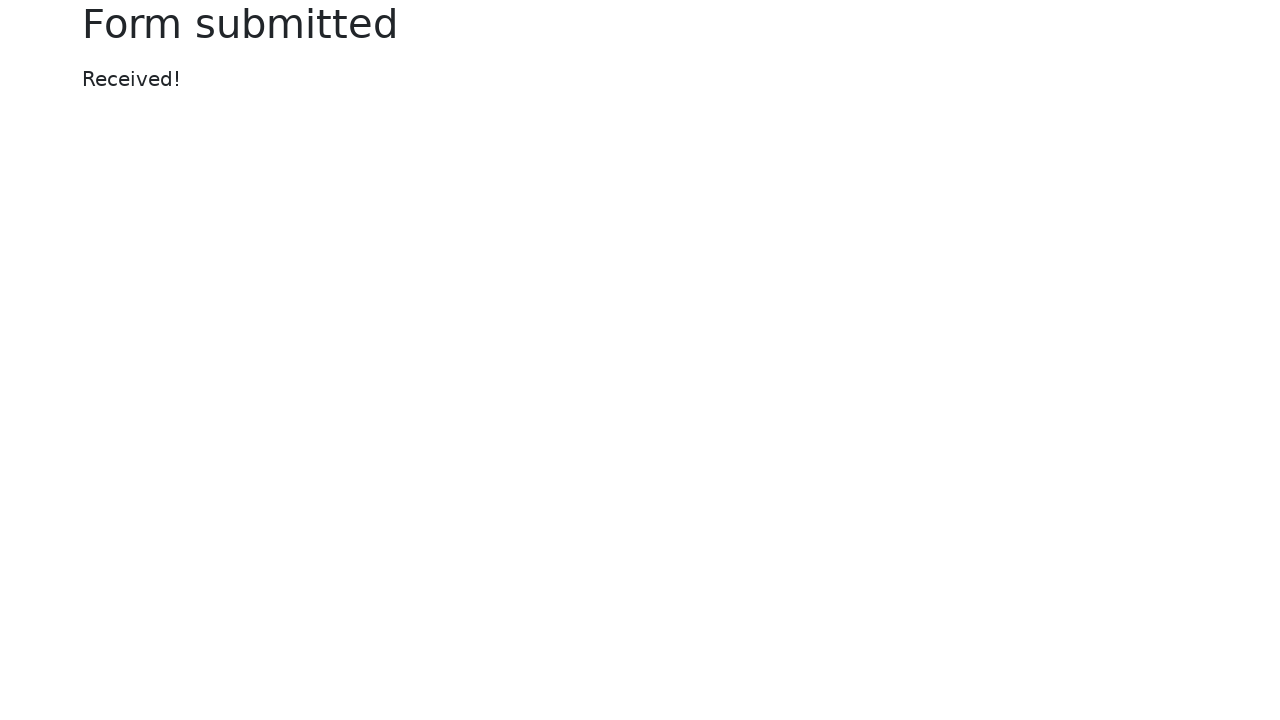

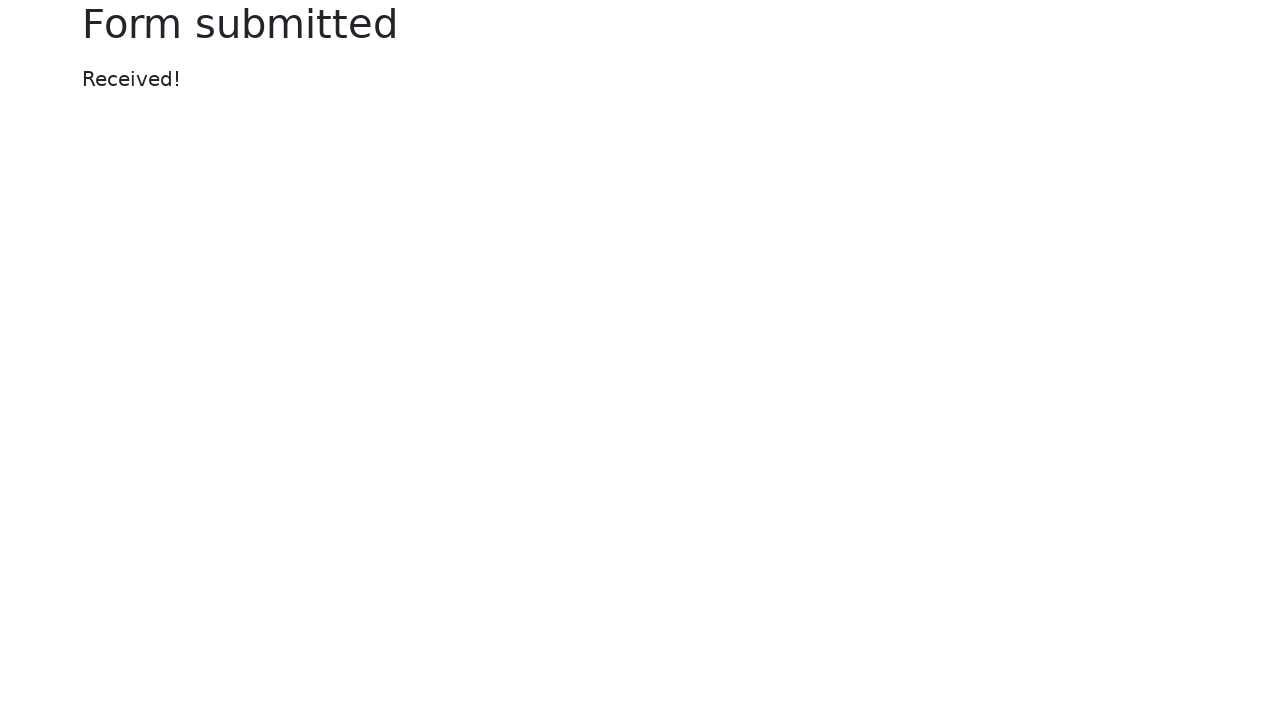